Tests right mouse click (context menu click) on a text element

Starting URL: https://playwright.dev/

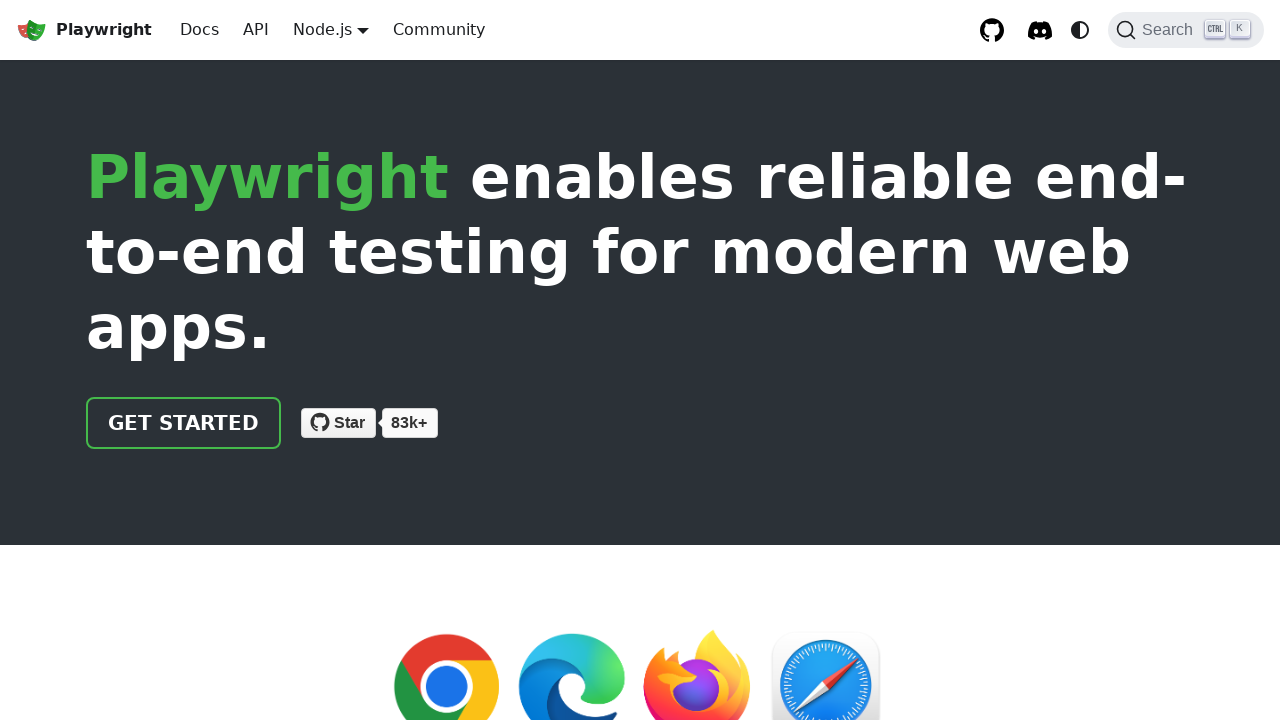

Navigated to Playwright documentation homepage
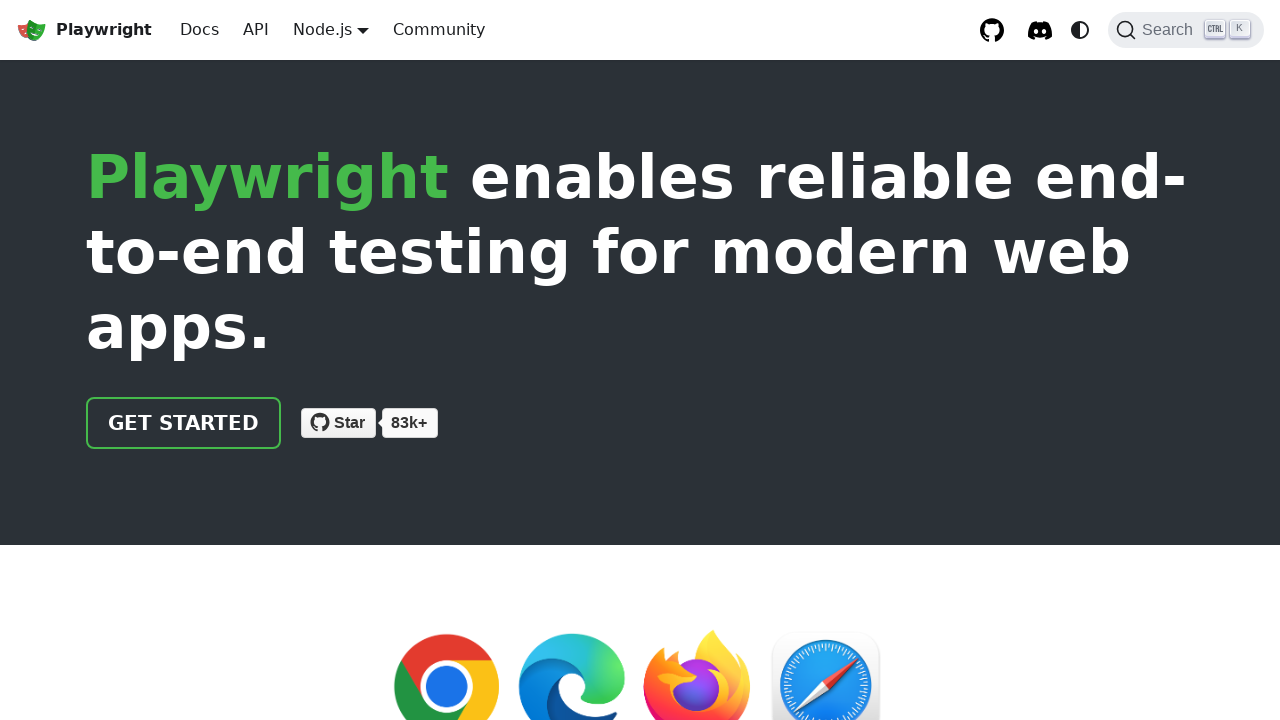

Right-clicked on 'Get started' text element to open context menu at (184, 423) on internal:text="Get started"i
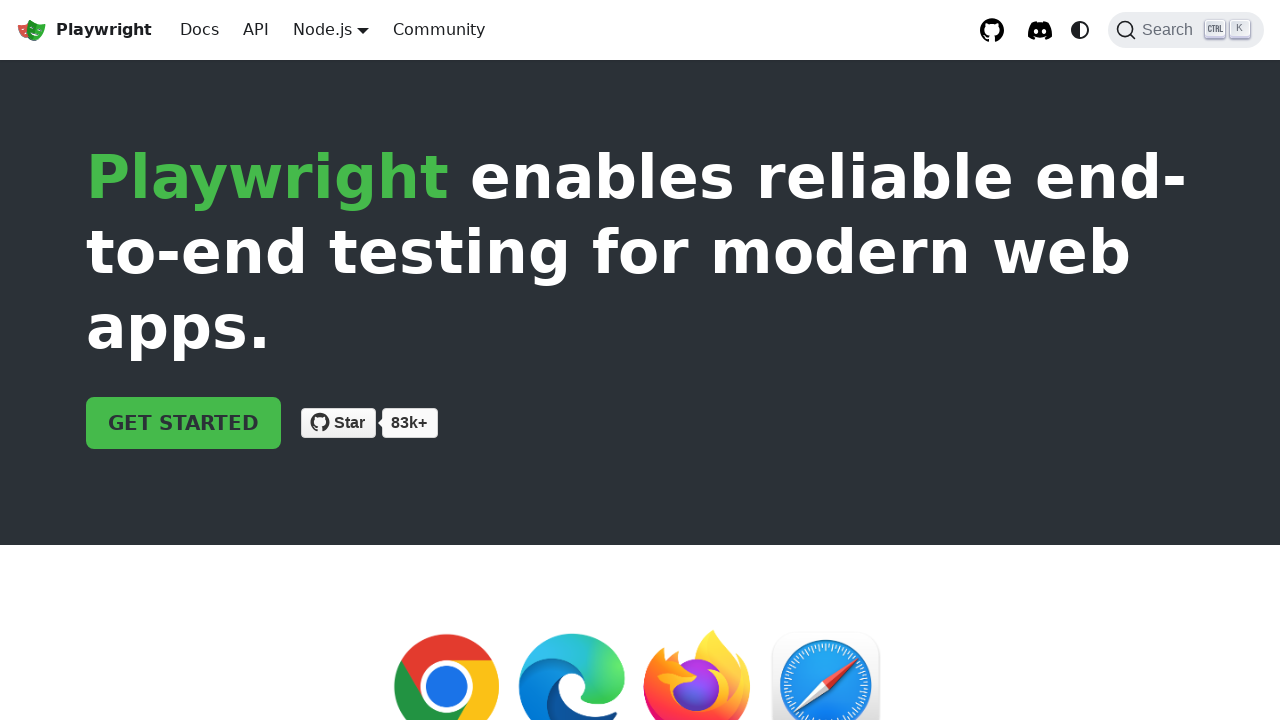

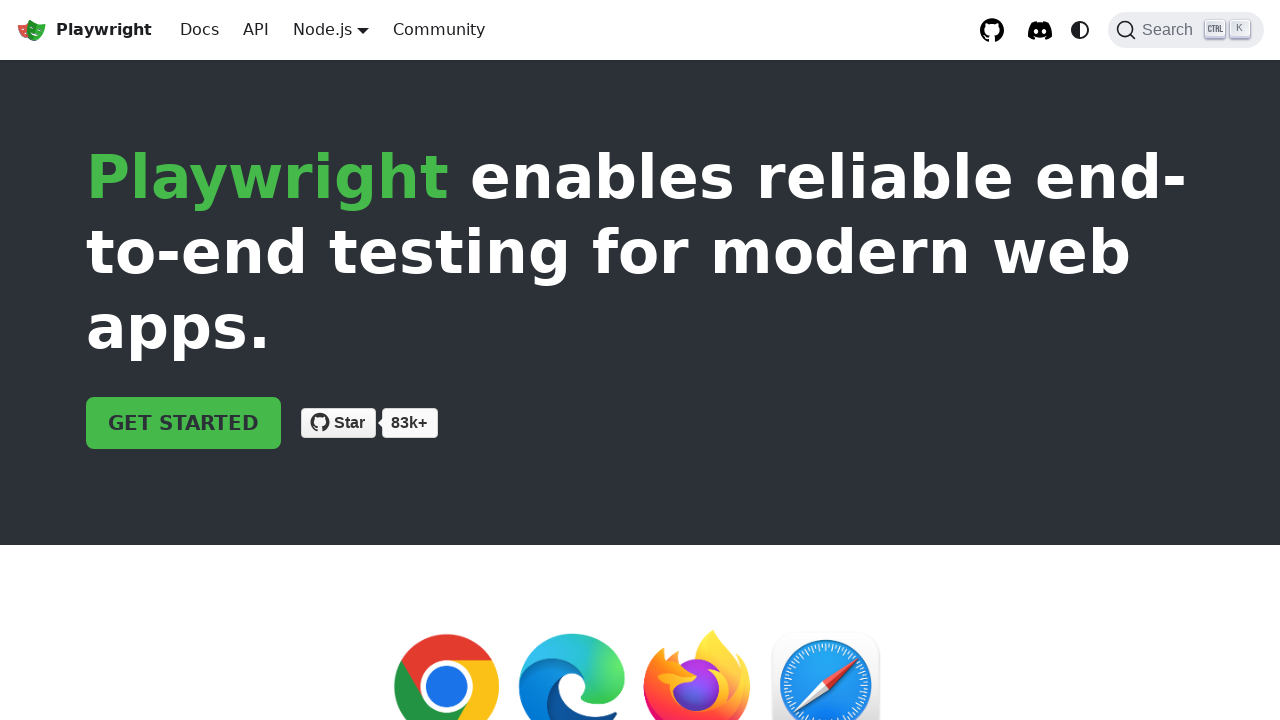